Tests link navigation by clicking on the Form Authentication link

Starting URL: http://the-internet.herokuapp.com

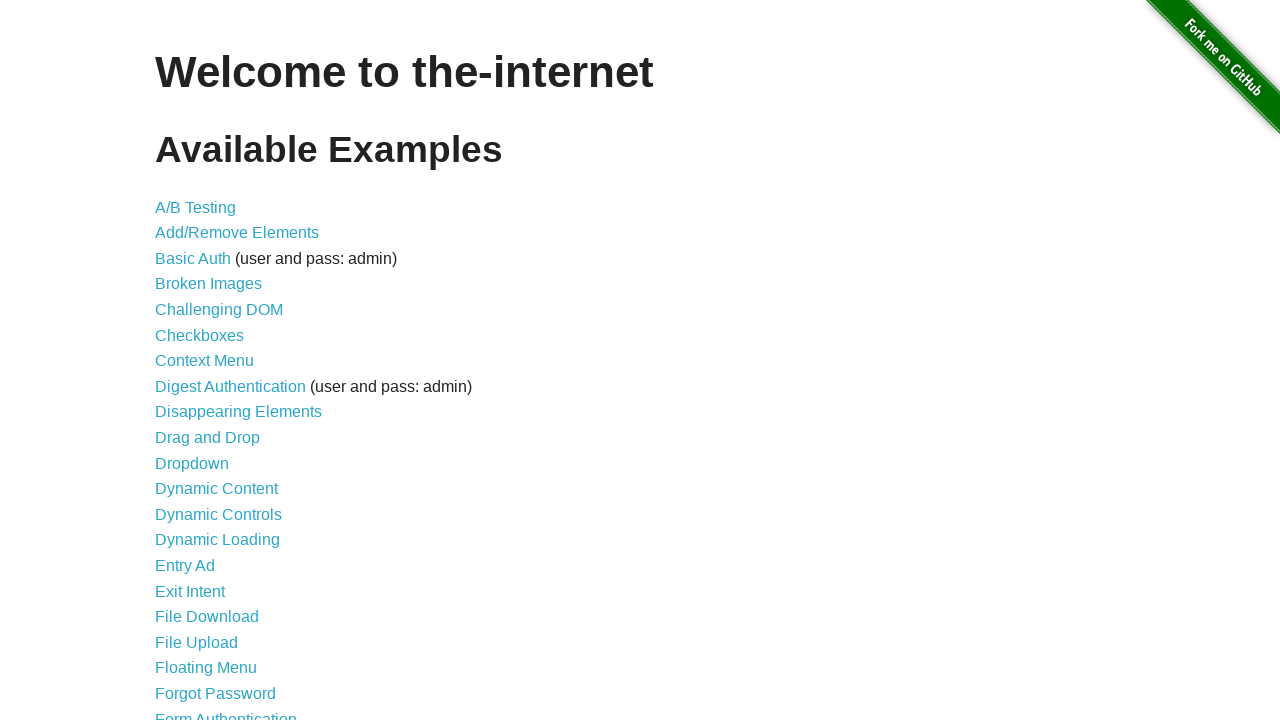

Navigated to the-internet.herokuapp.com homepage
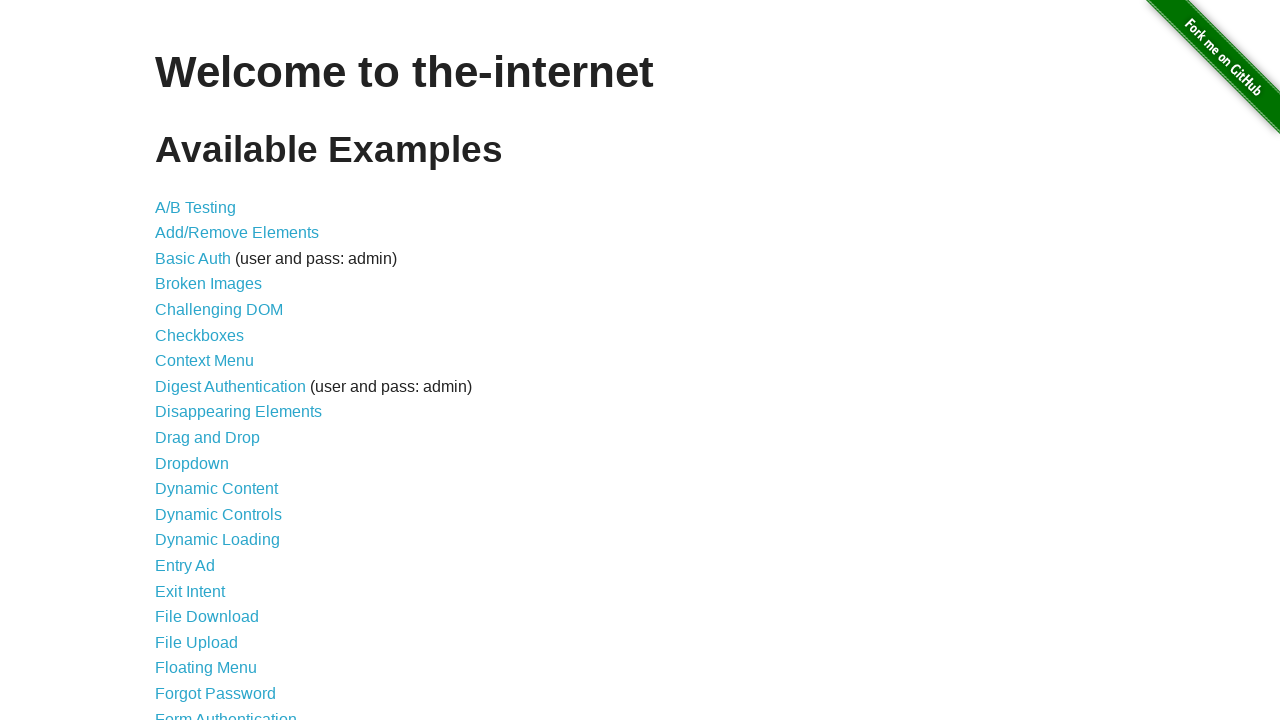

Clicked on Form Authentication link at (226, 712) on text=Form Authentication
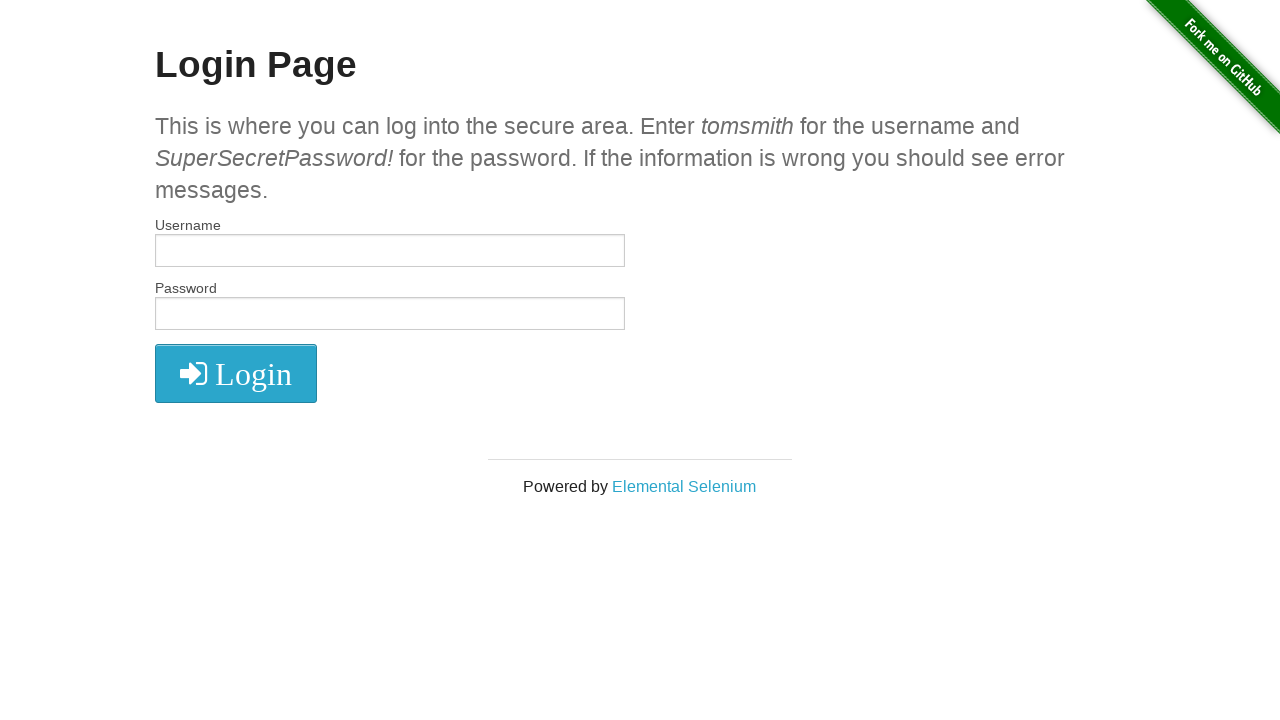

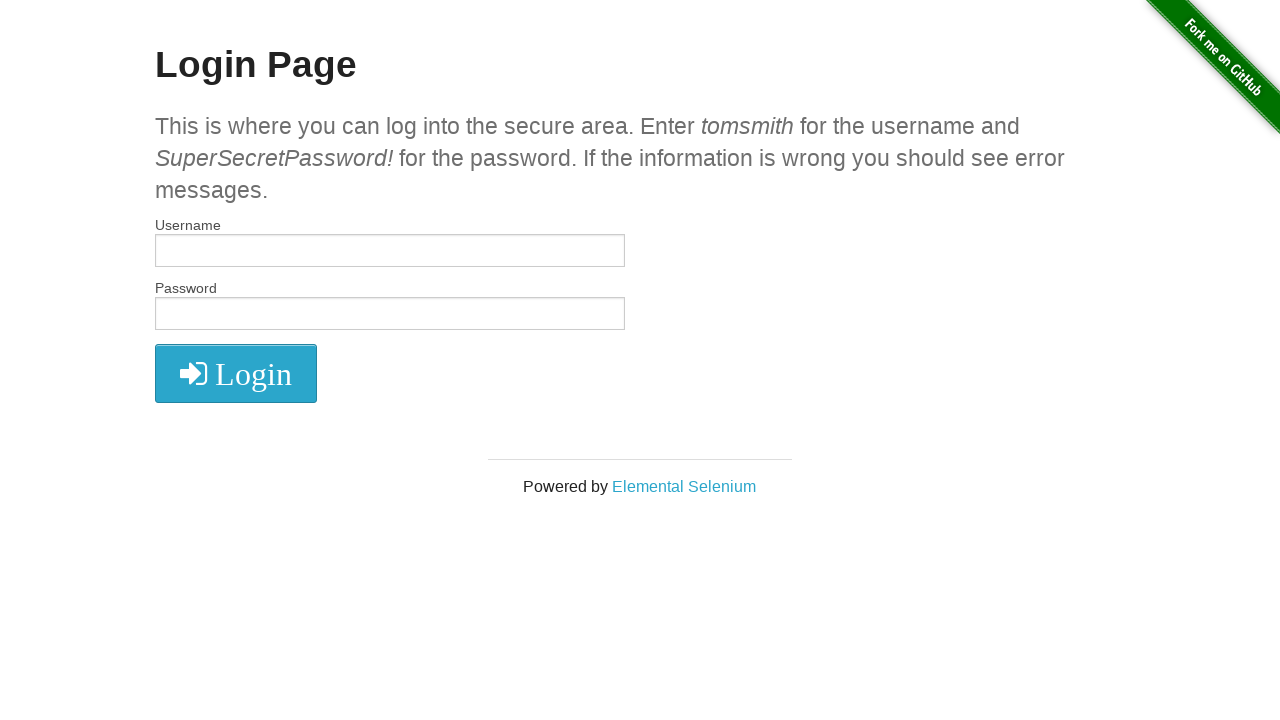